Navigates to RedBus website and verifies the page loads by checking the title is available

Starting URL: http://www.redbus.in

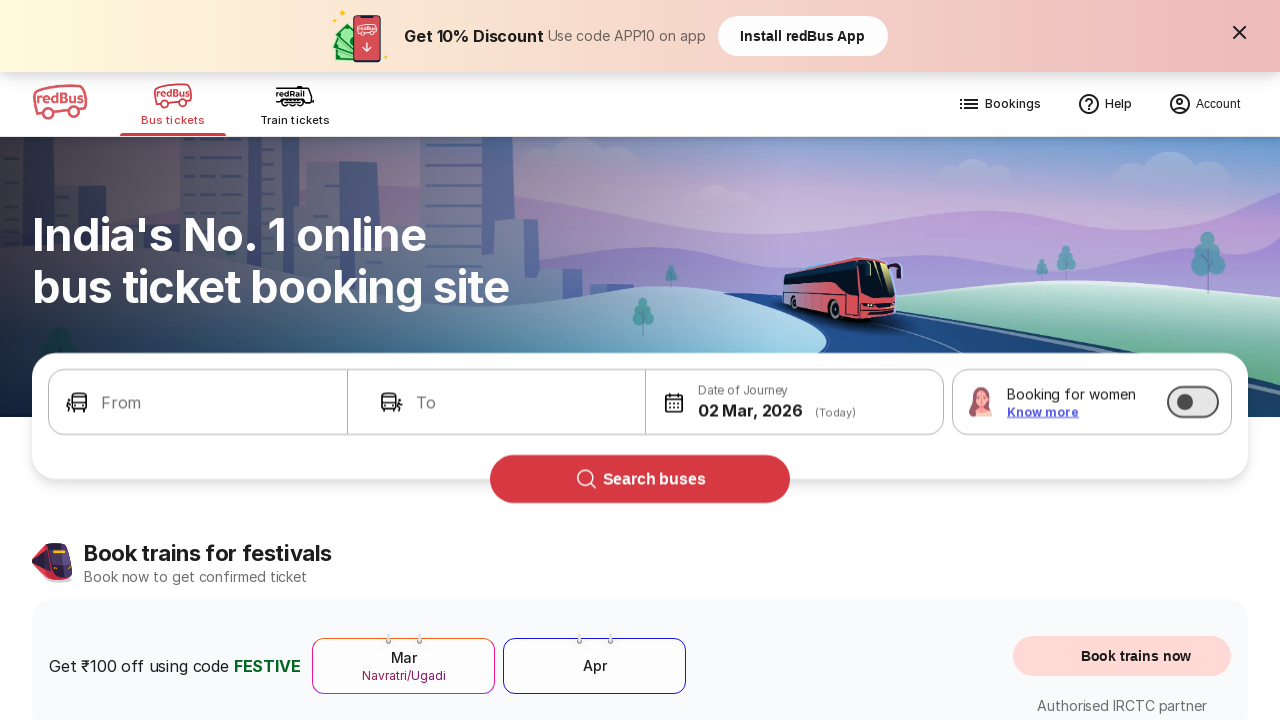

Waited for page to reach domcontentloaded state
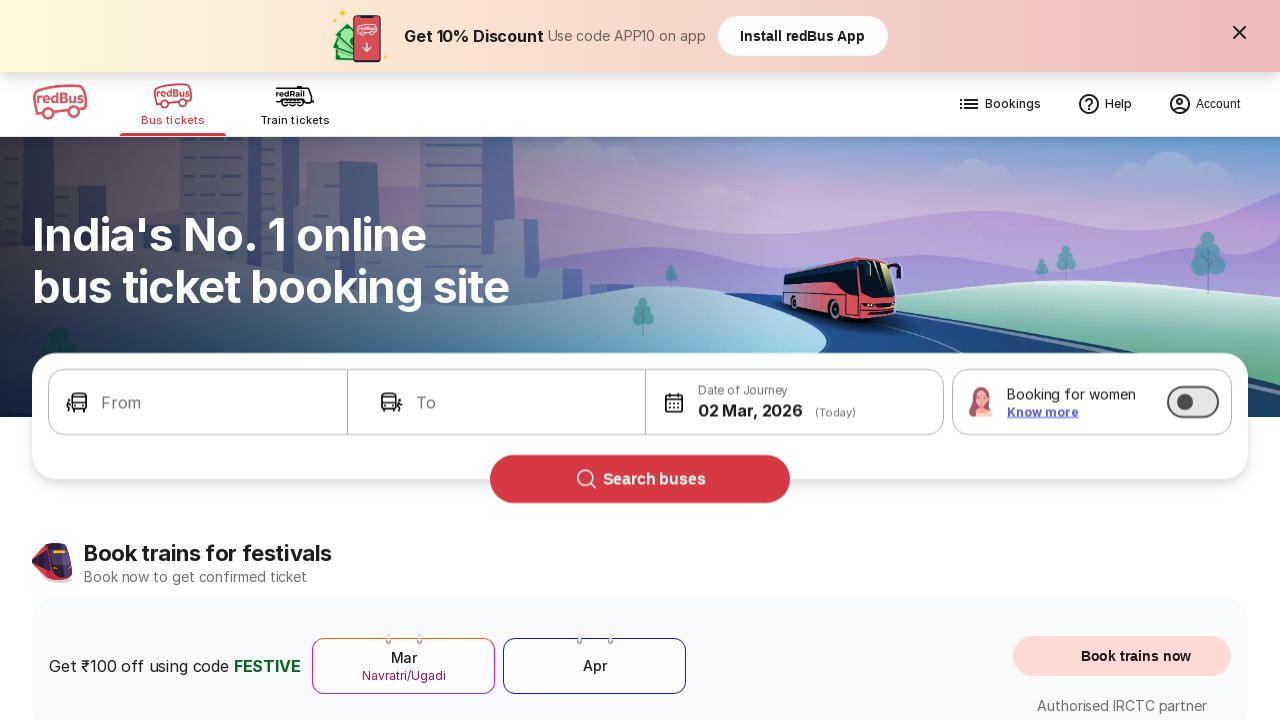

Retrieved page title: 'Bus Booking Online and Train Tickets at Lowest Price - redBus'
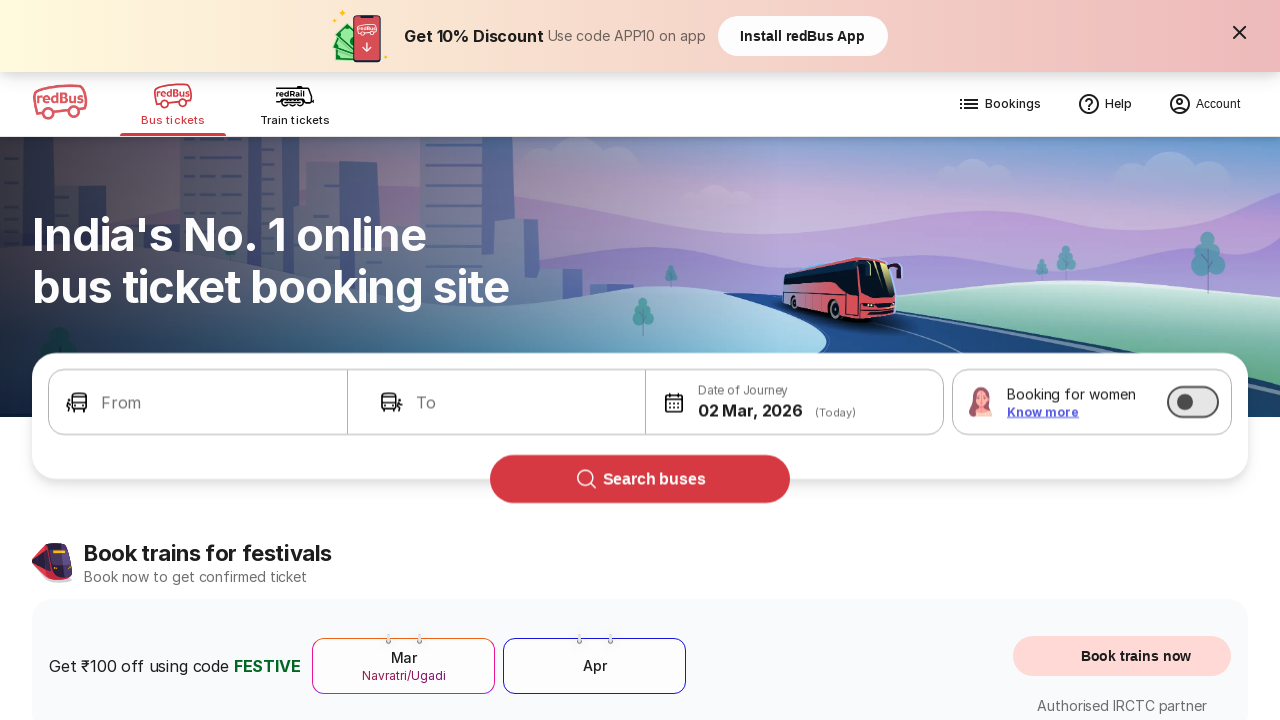

Verified page title is not empty - RedBus page loaded successfully
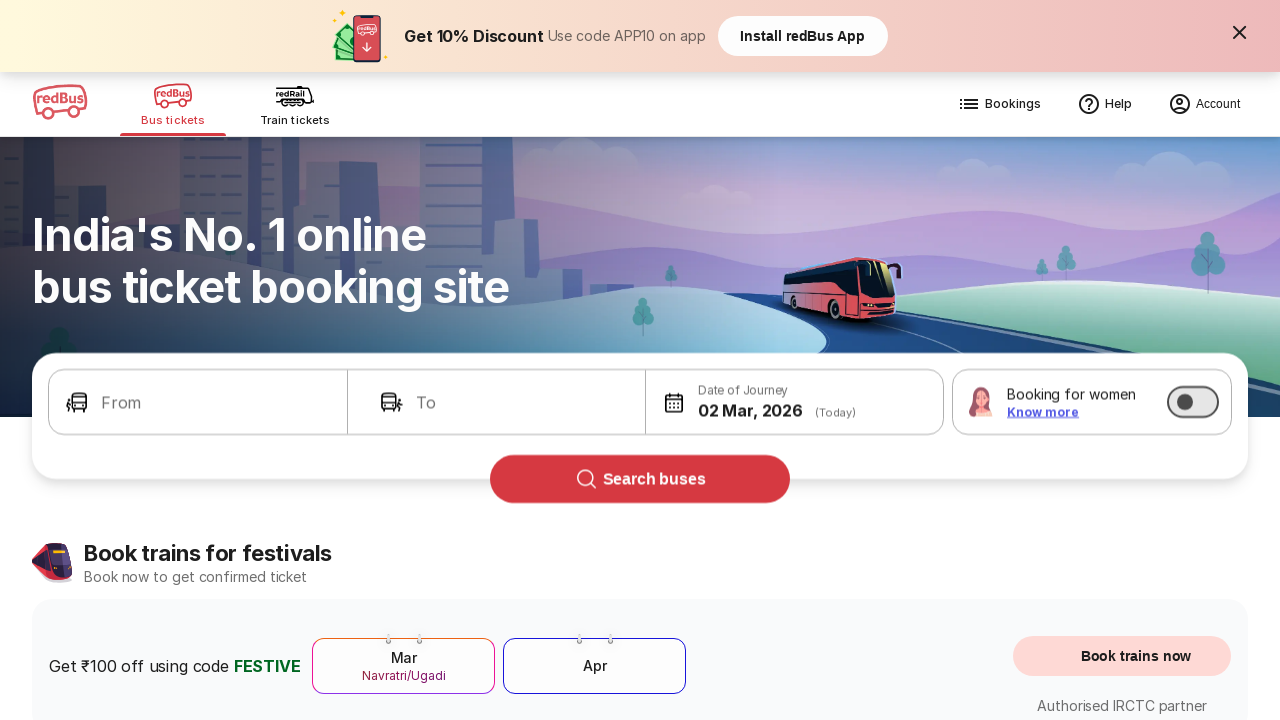

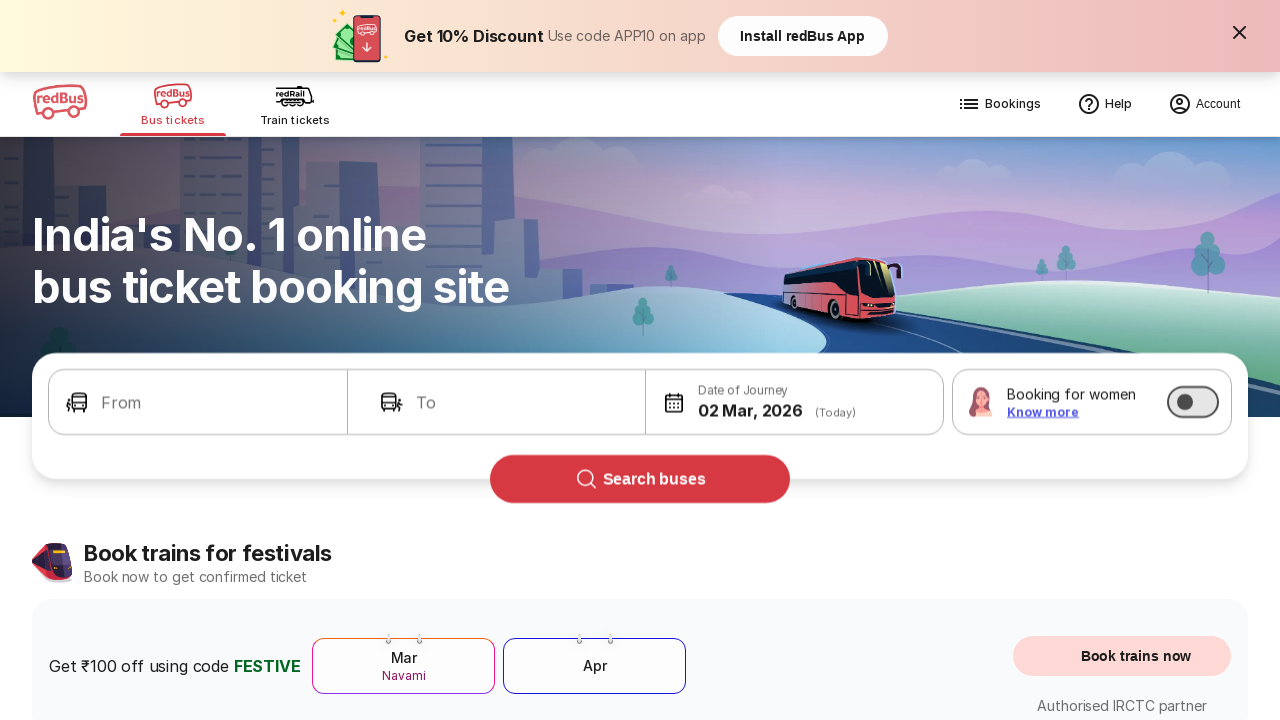